Tests opting out of A/B tests by adding an opt-out cookie after visiting the page, then refreshing to verify the page changes to show "No A/B Test" heading.

Starting URL: http://the-internet.herokuapp.com/abtest

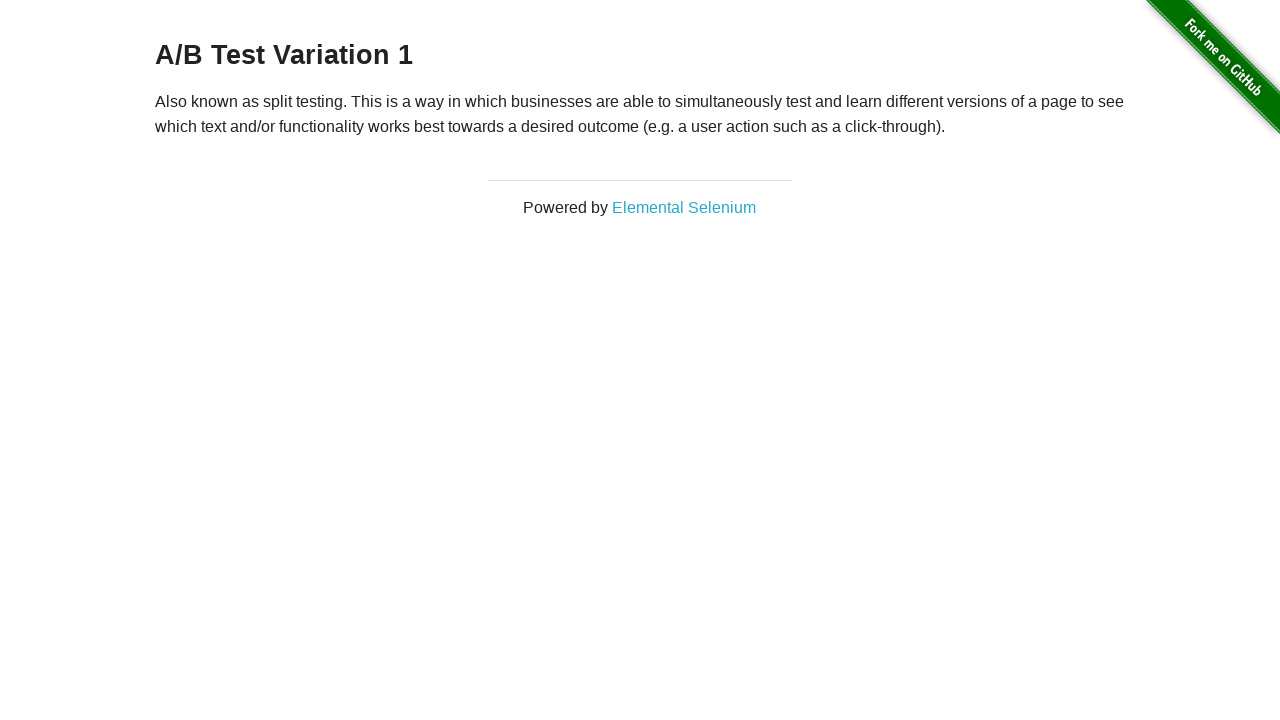

Located h3 heading element
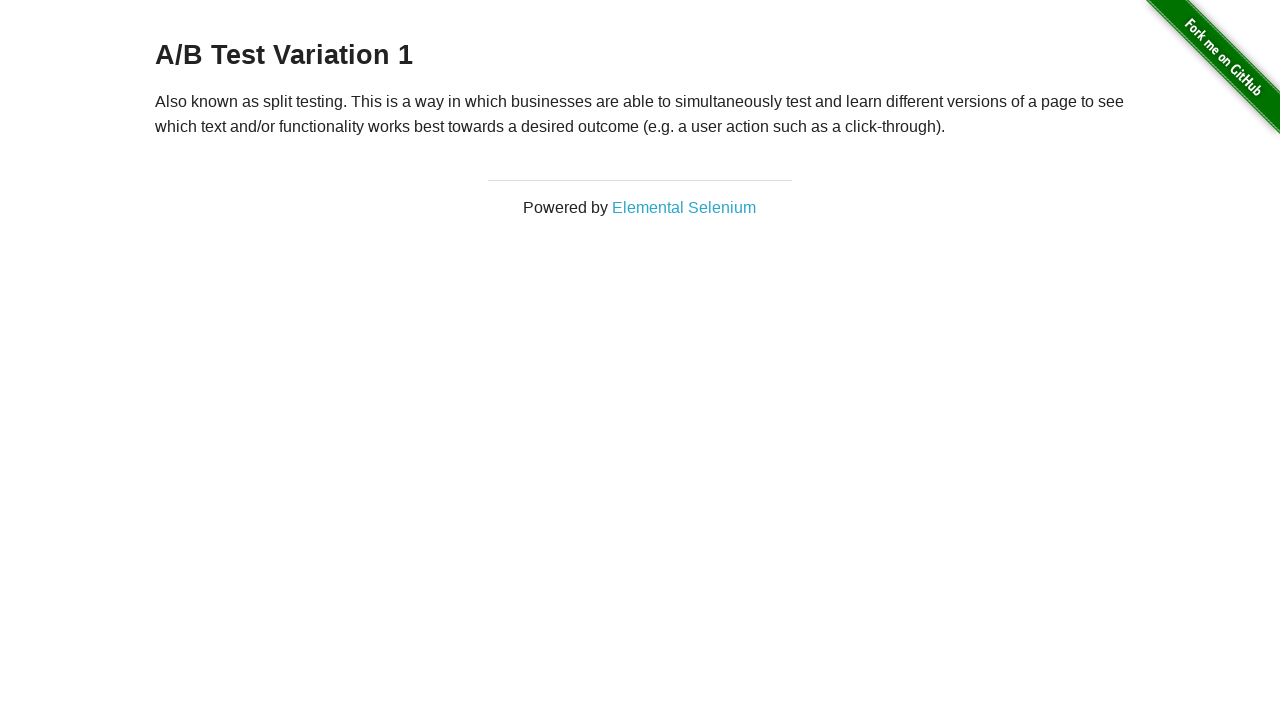

Waited for h3 heading to be visible
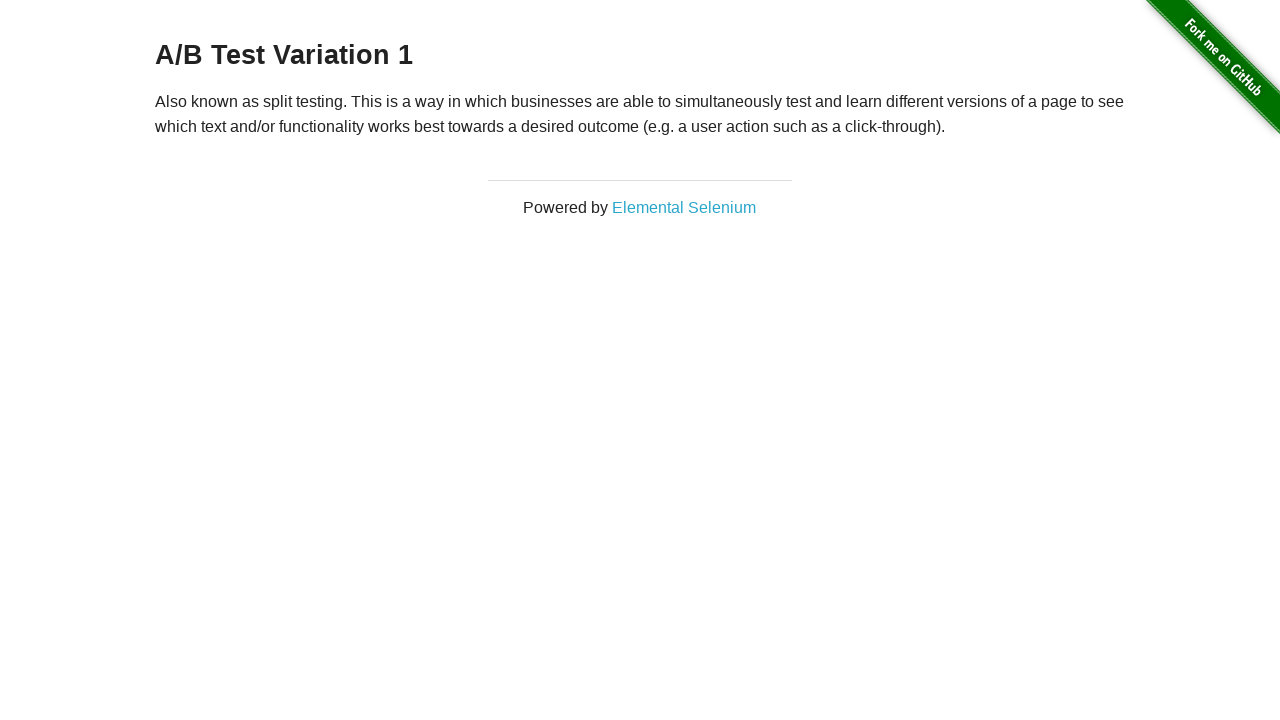

Retrieved initial heading text content
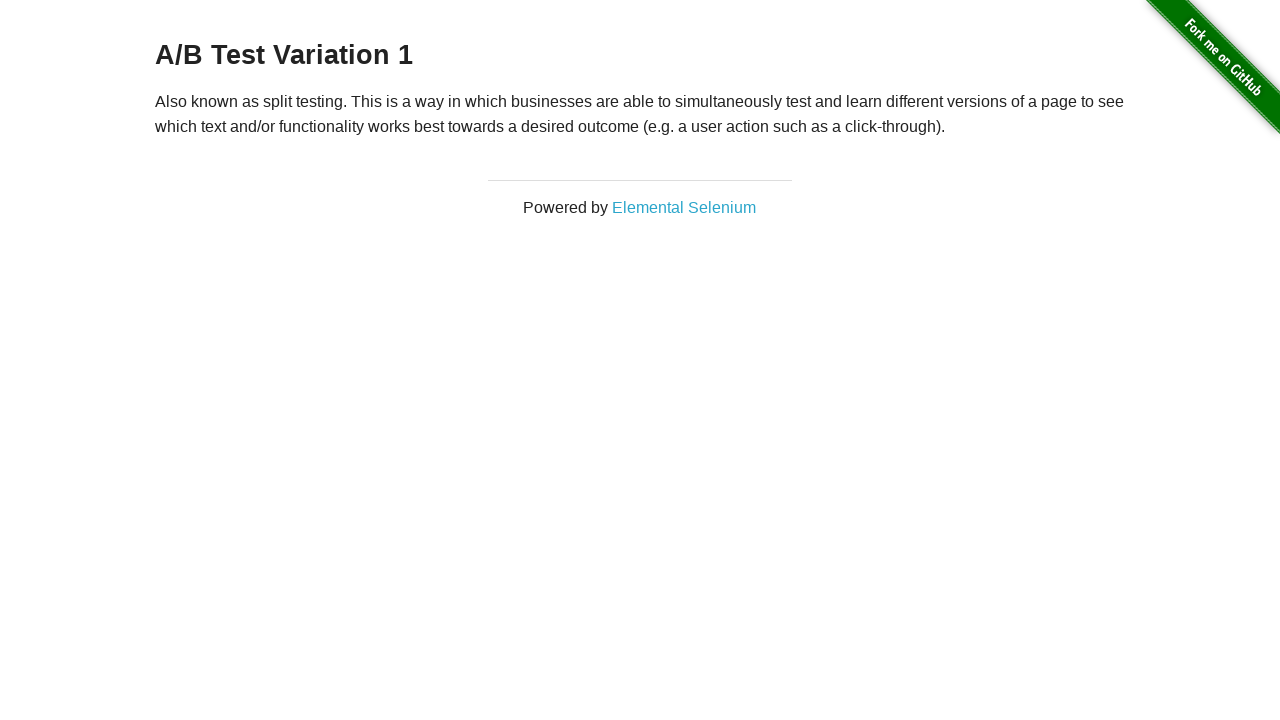

Verified initial heading starts with 'A/B Test'
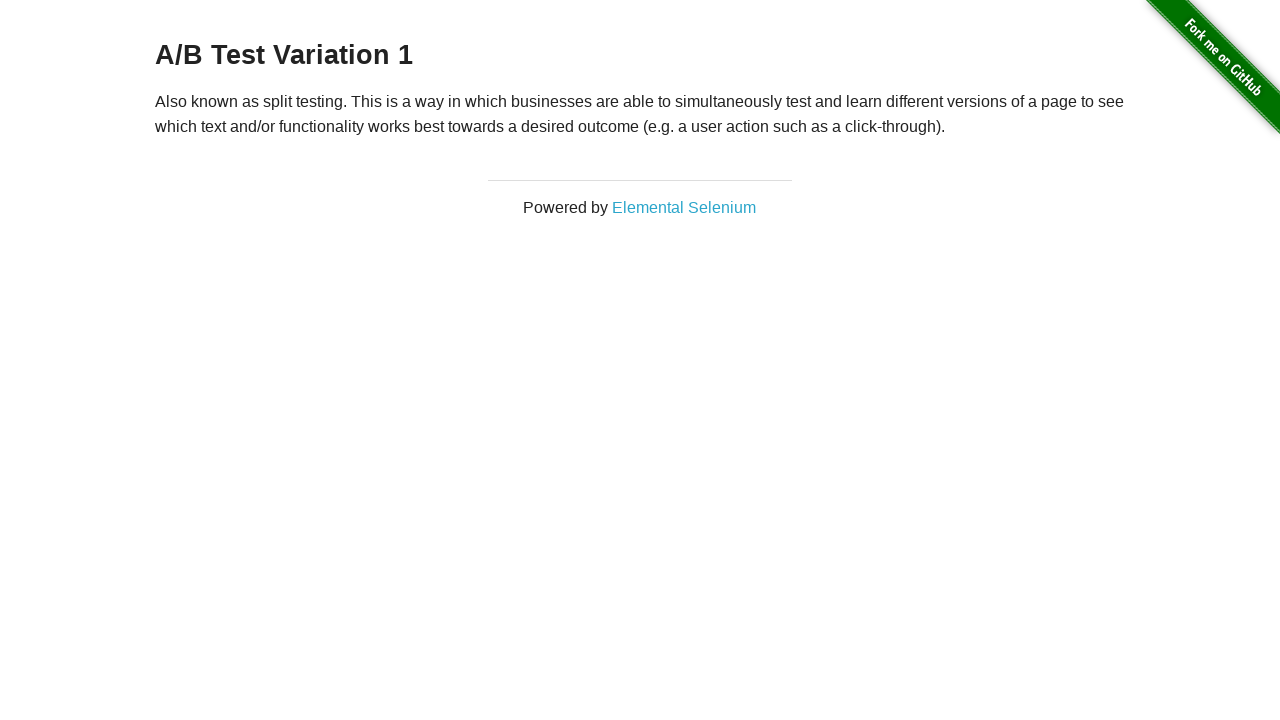

Added optimizelyOptOut cookie to context
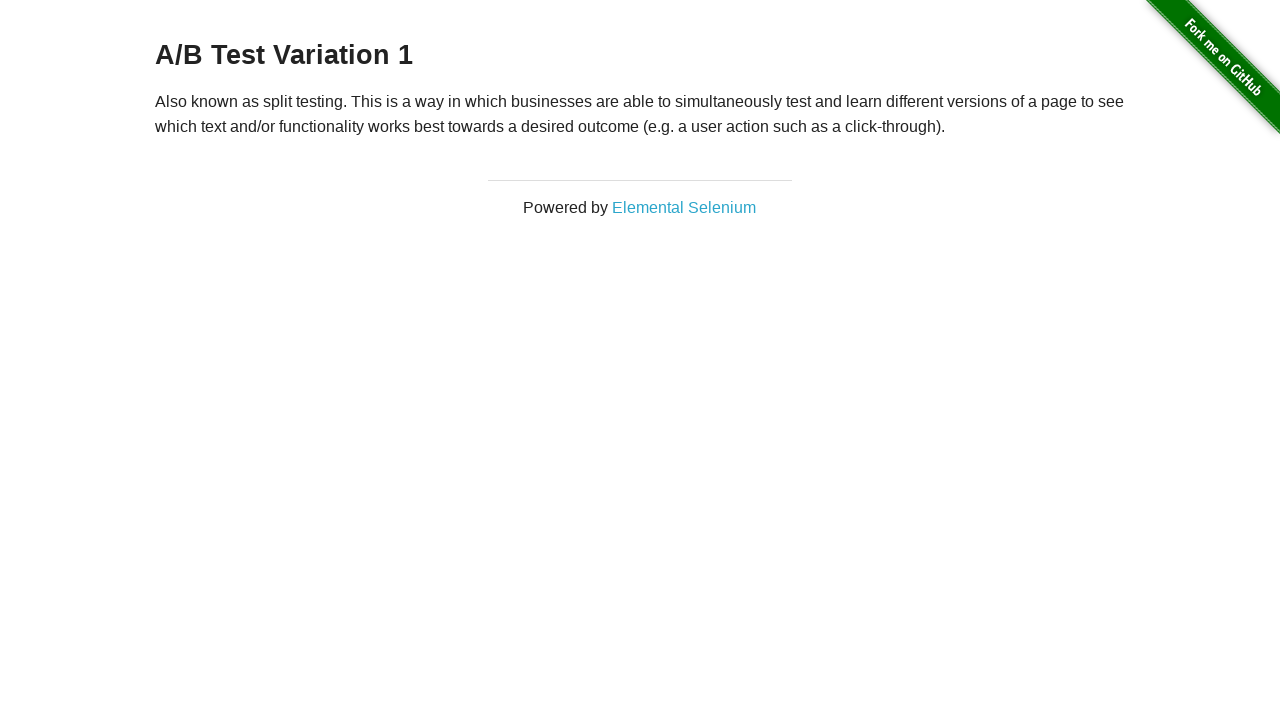

Reloaded page to apply opt-out cookie
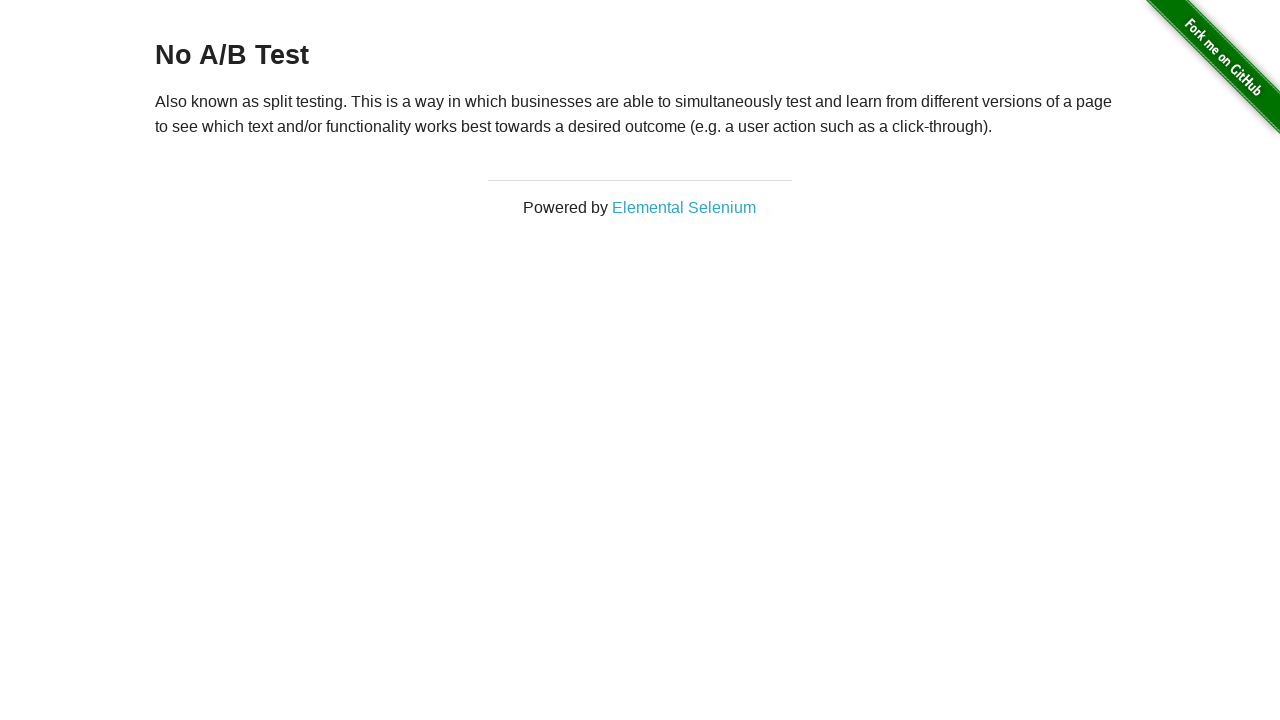

Waited for h3 heading after page reload
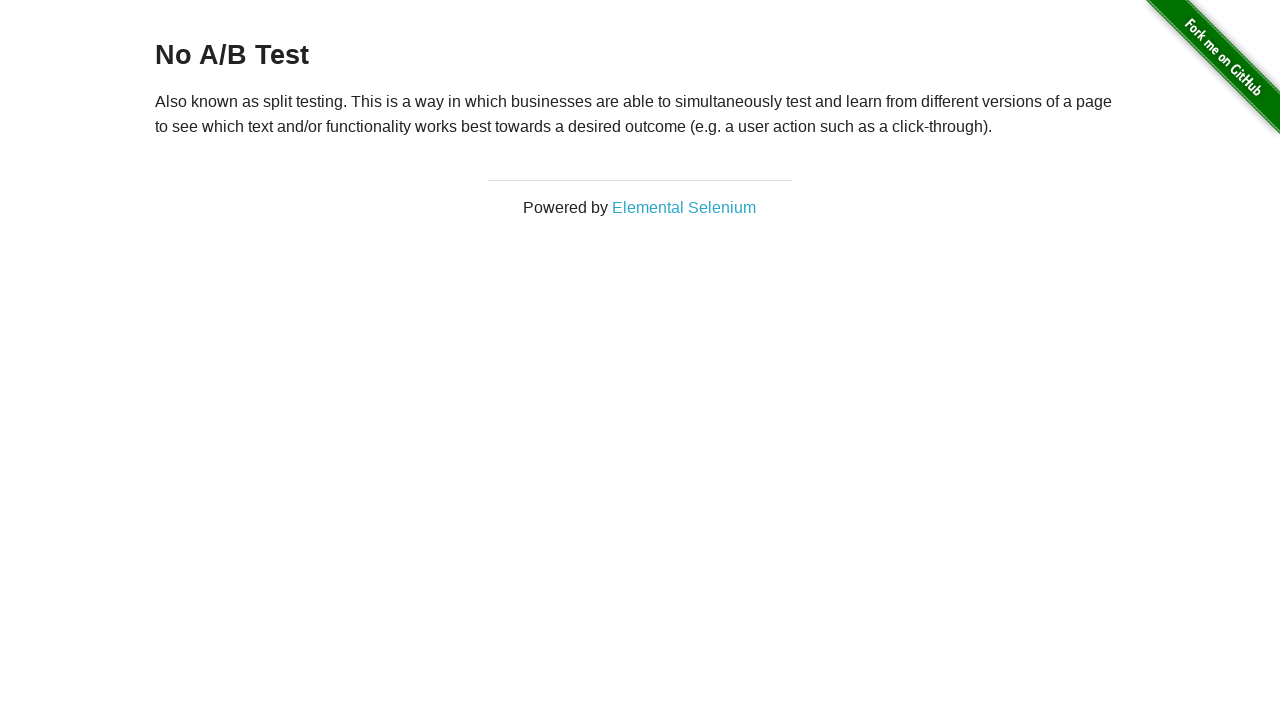

Retrieved heading text after opt-out
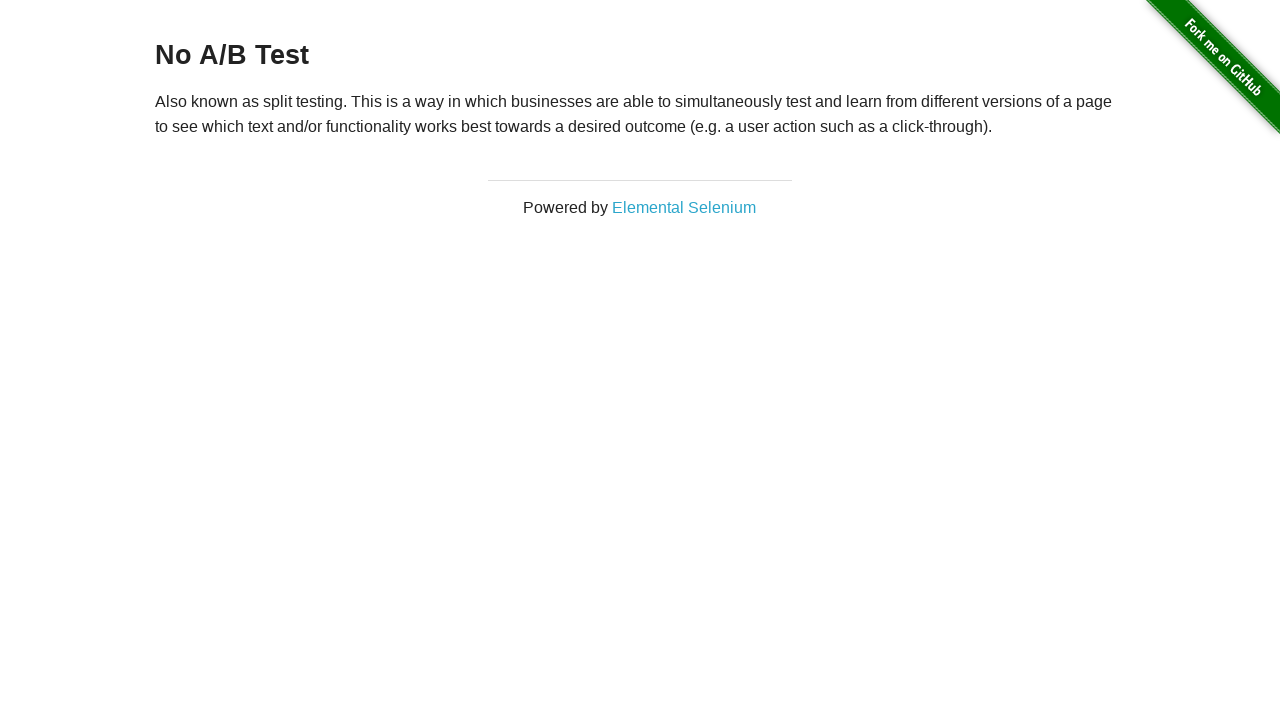

Verified heading now displays 'No A/B Test'
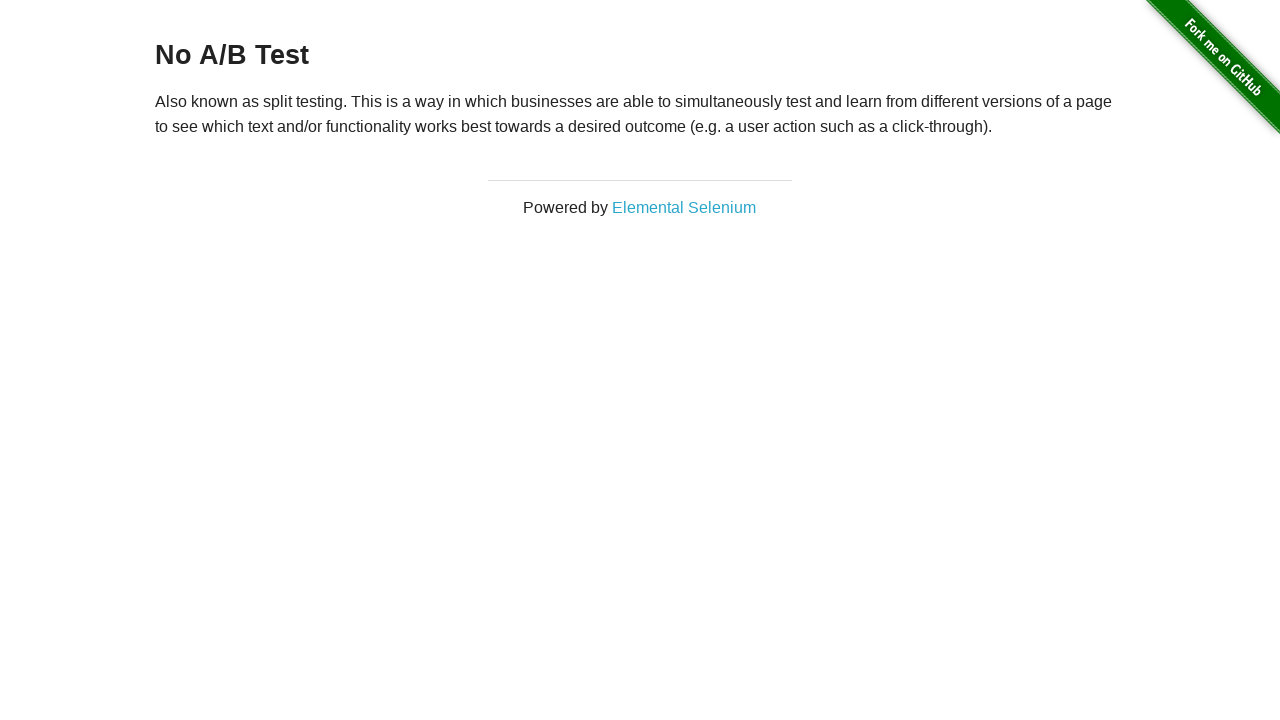

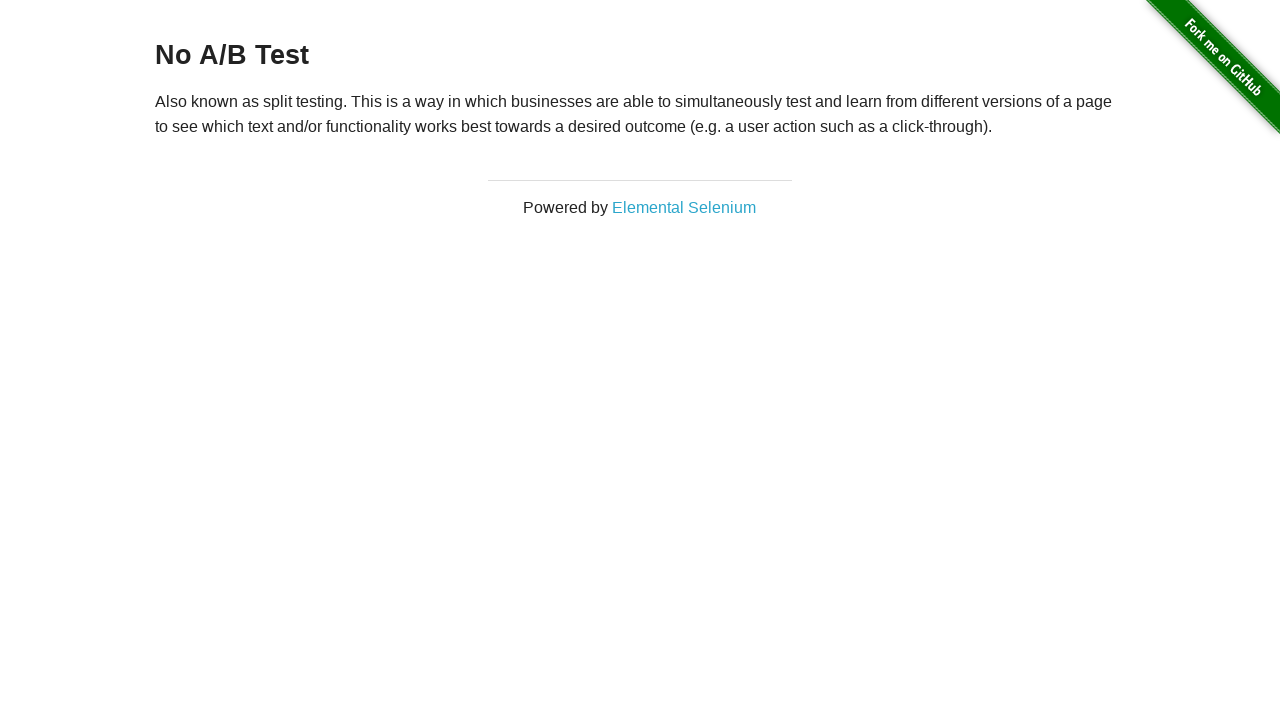